Tests that The Home Depot homepage loads successfully by verifying the page title

Starting URL: https://www.homedepot.com/

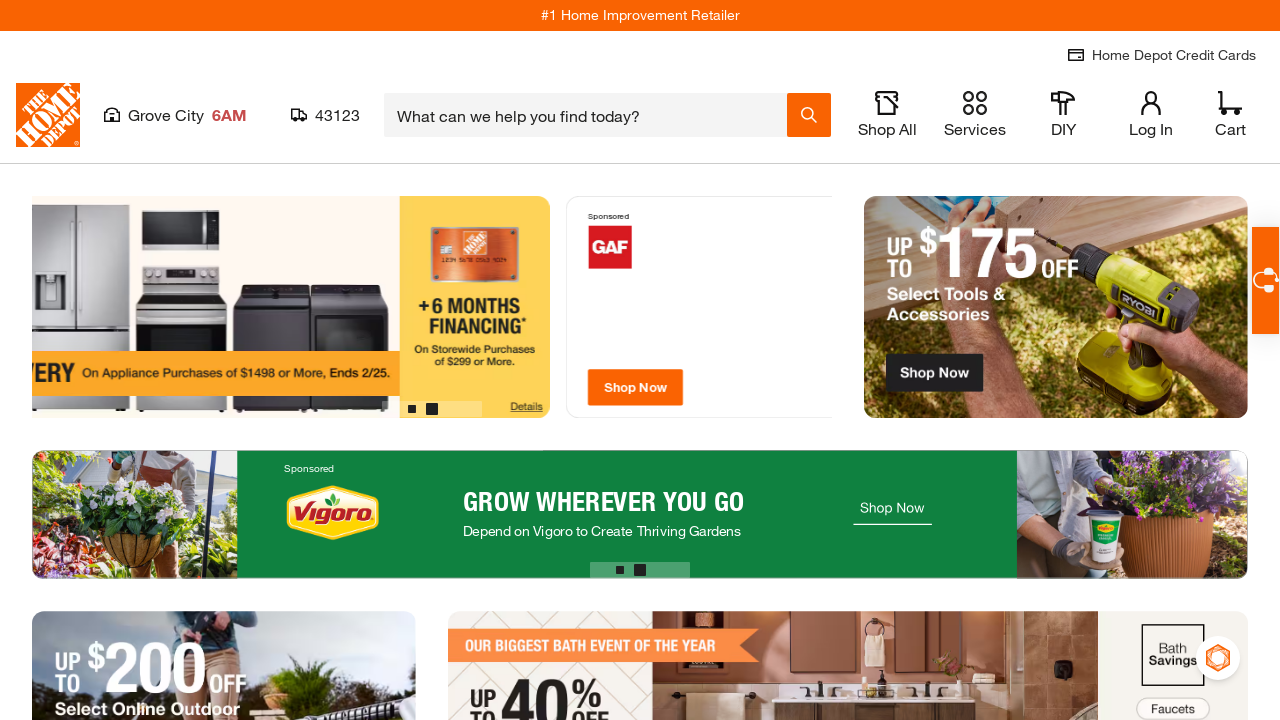

Retrieved page title
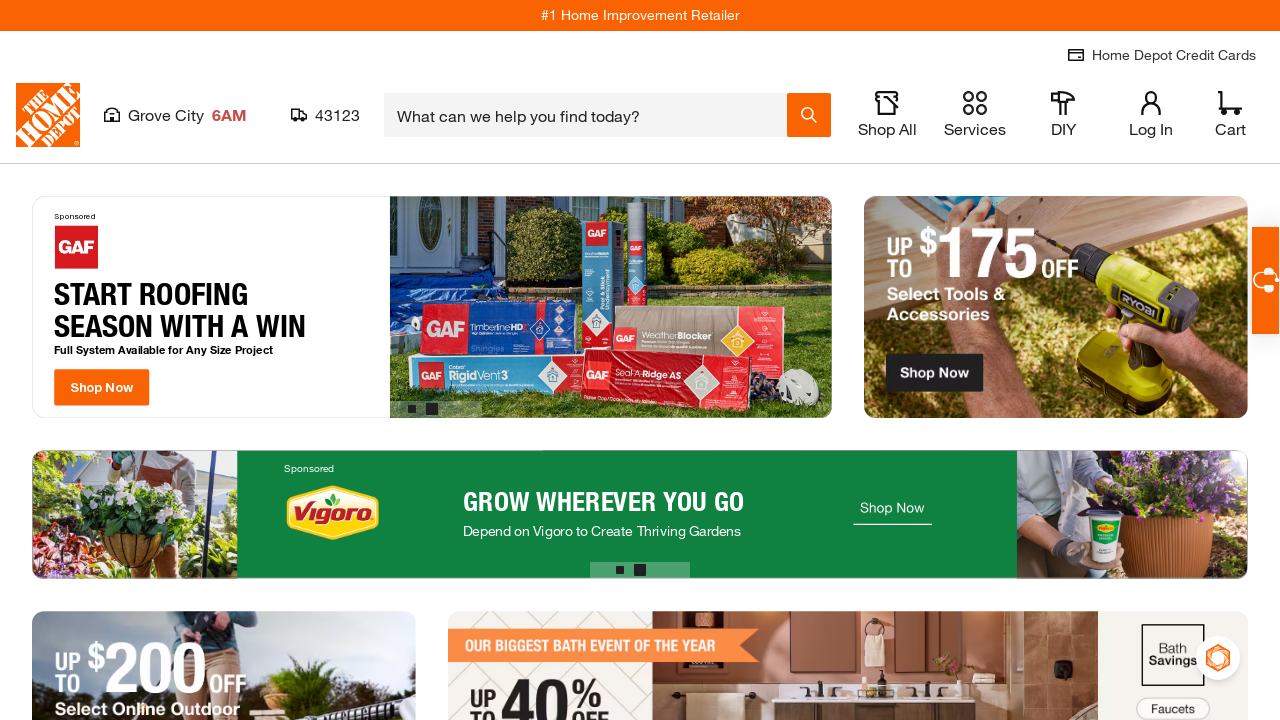

Verified page title is 'The Home Depot'
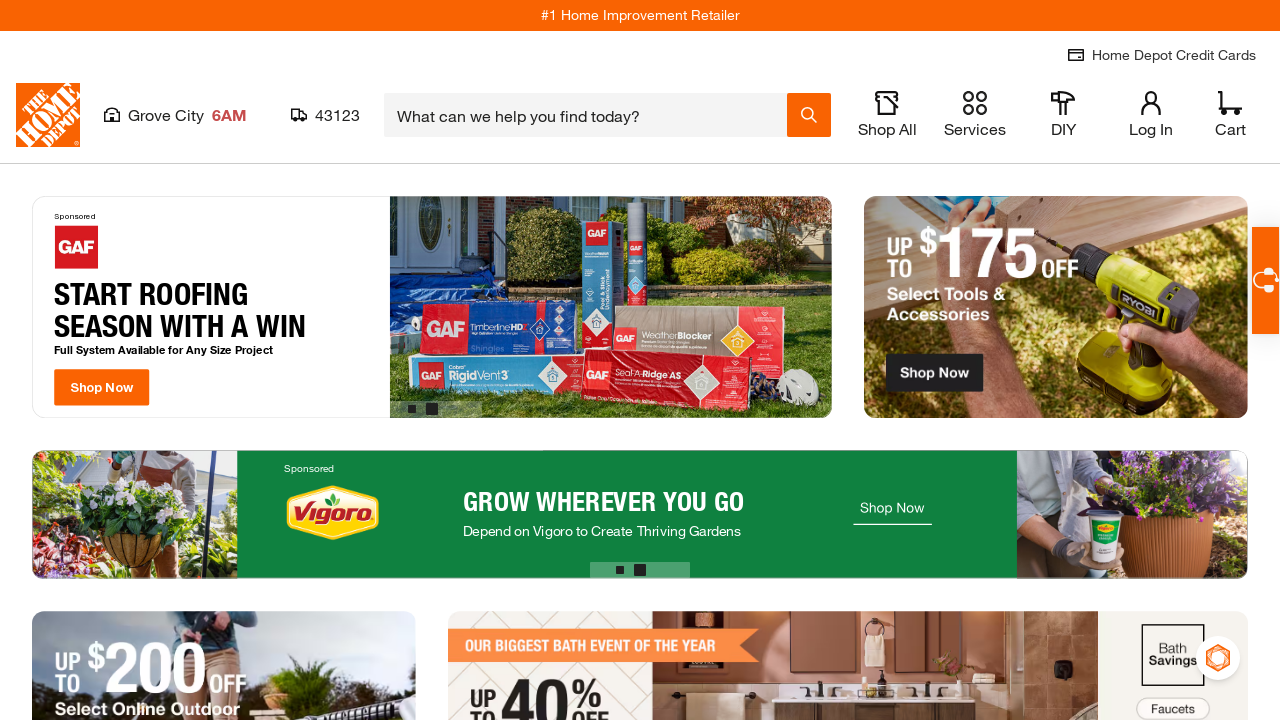

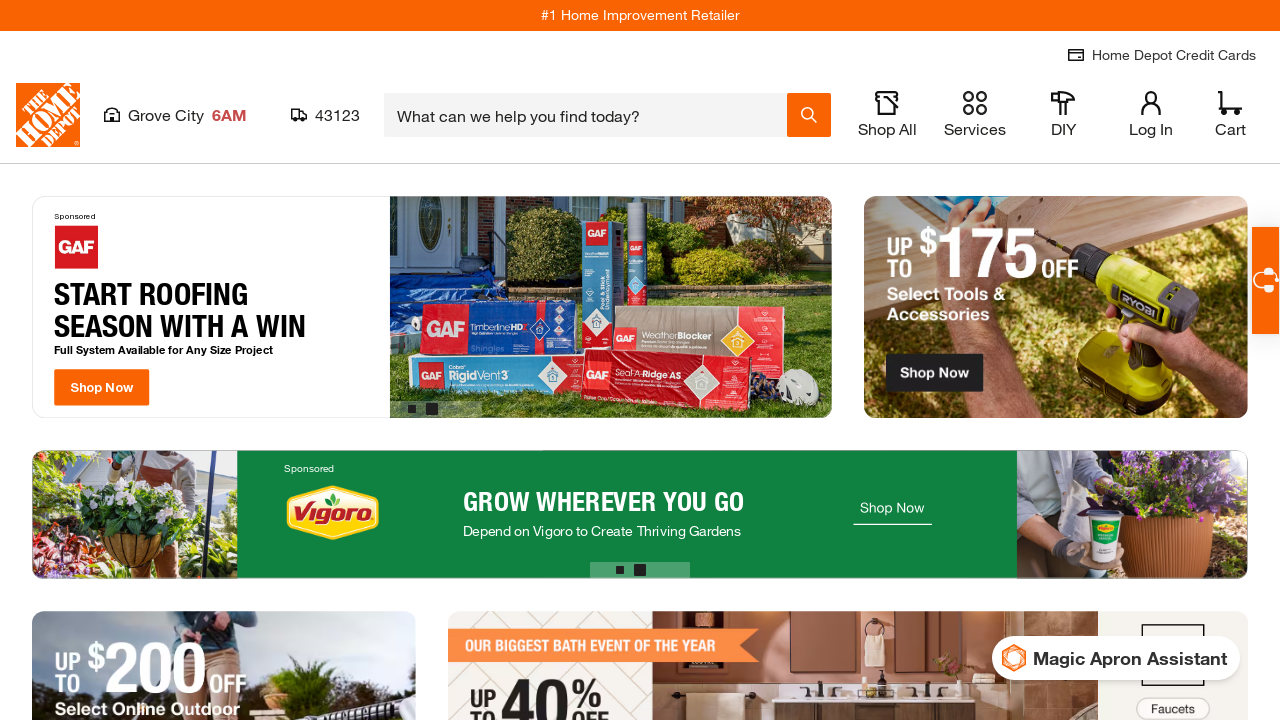